Tests various alert handling scenarios including simple alerts, confirm dialogs, sweet alerts, and prompt alerts on a practice website

Starting URL: https://leafground.com/alert.xhtml

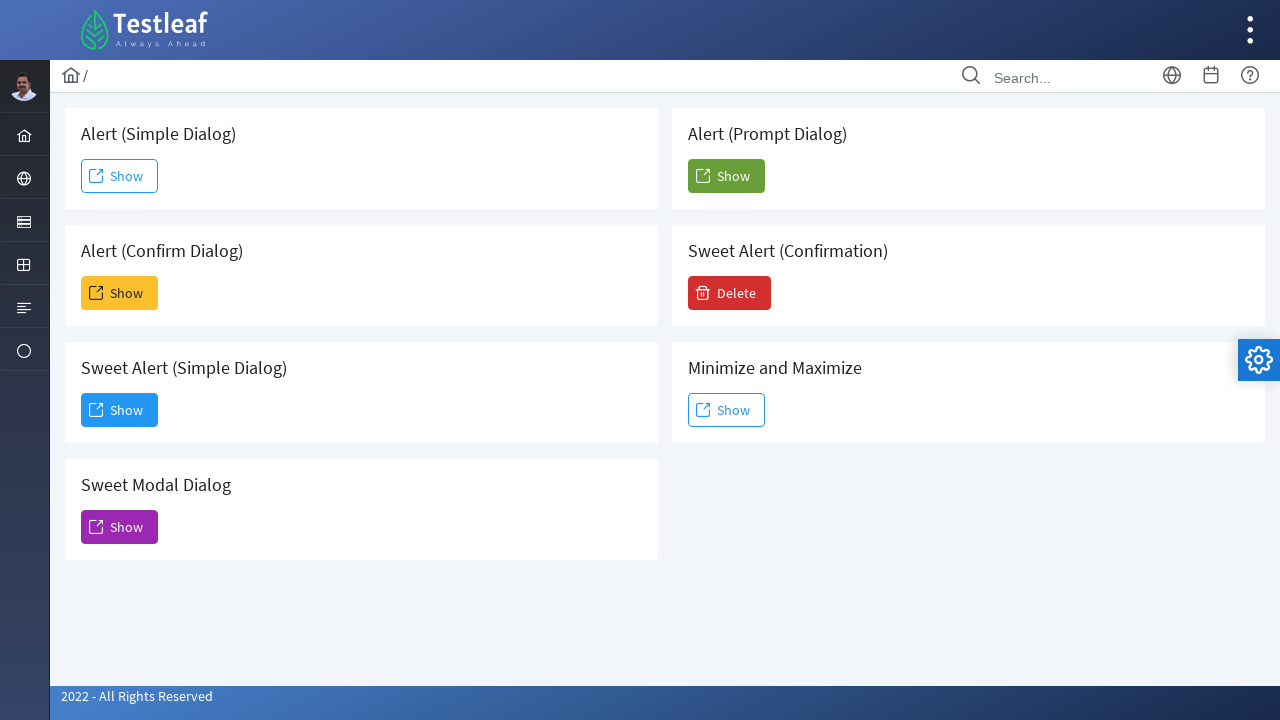

Clicked Show button for simple alert at (120, 176) on (//span[text()='Show']//ancestor::button)[1]
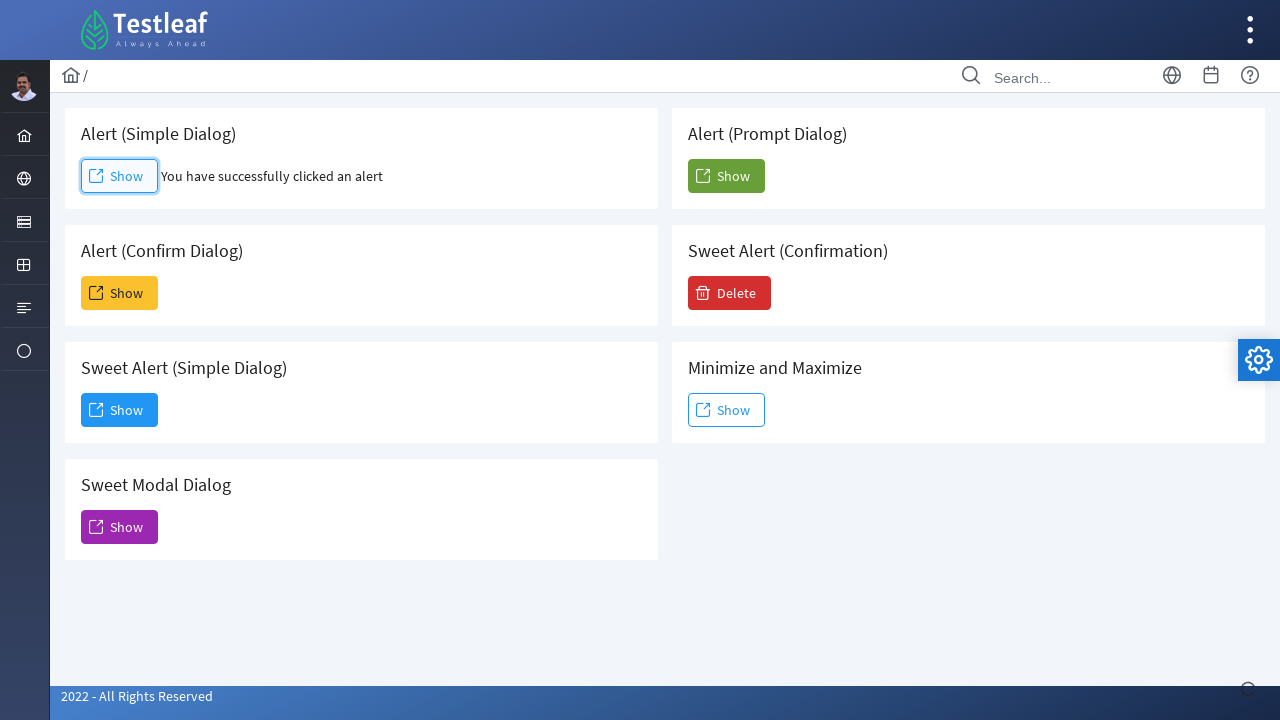

Set up dialog handler to accept simple alert
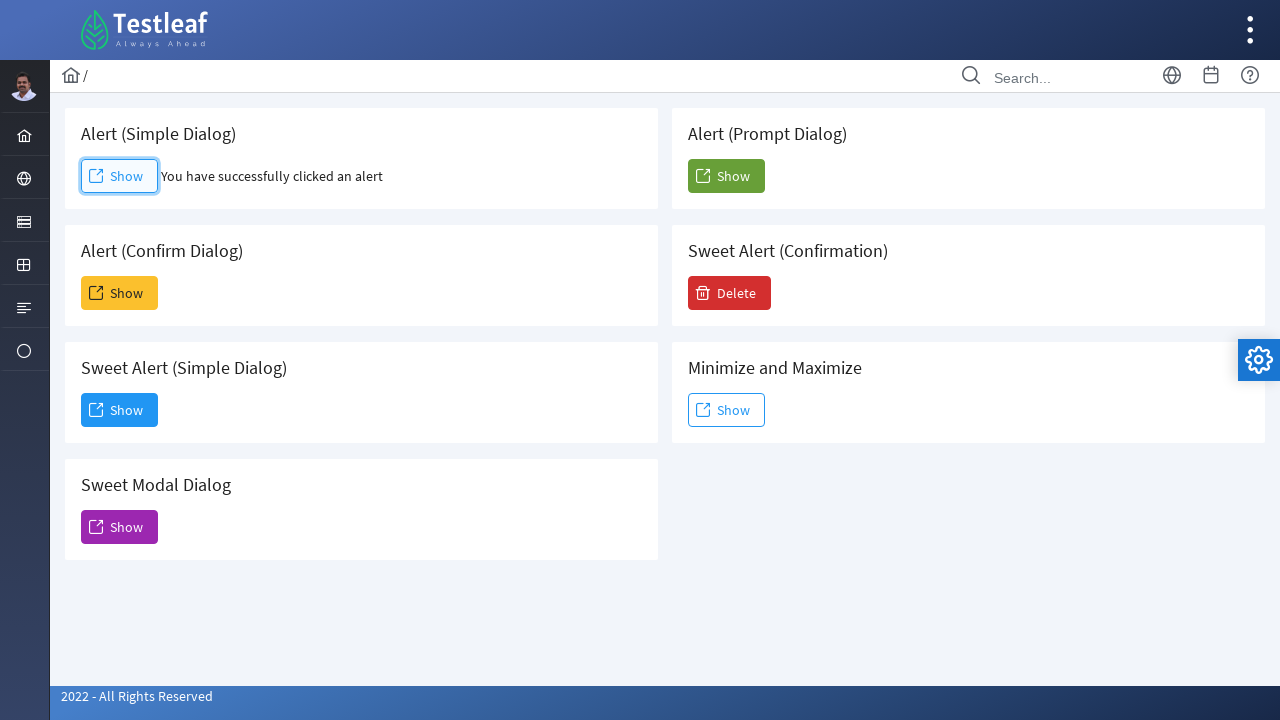

Waited 2 seconds after accepting simple alert
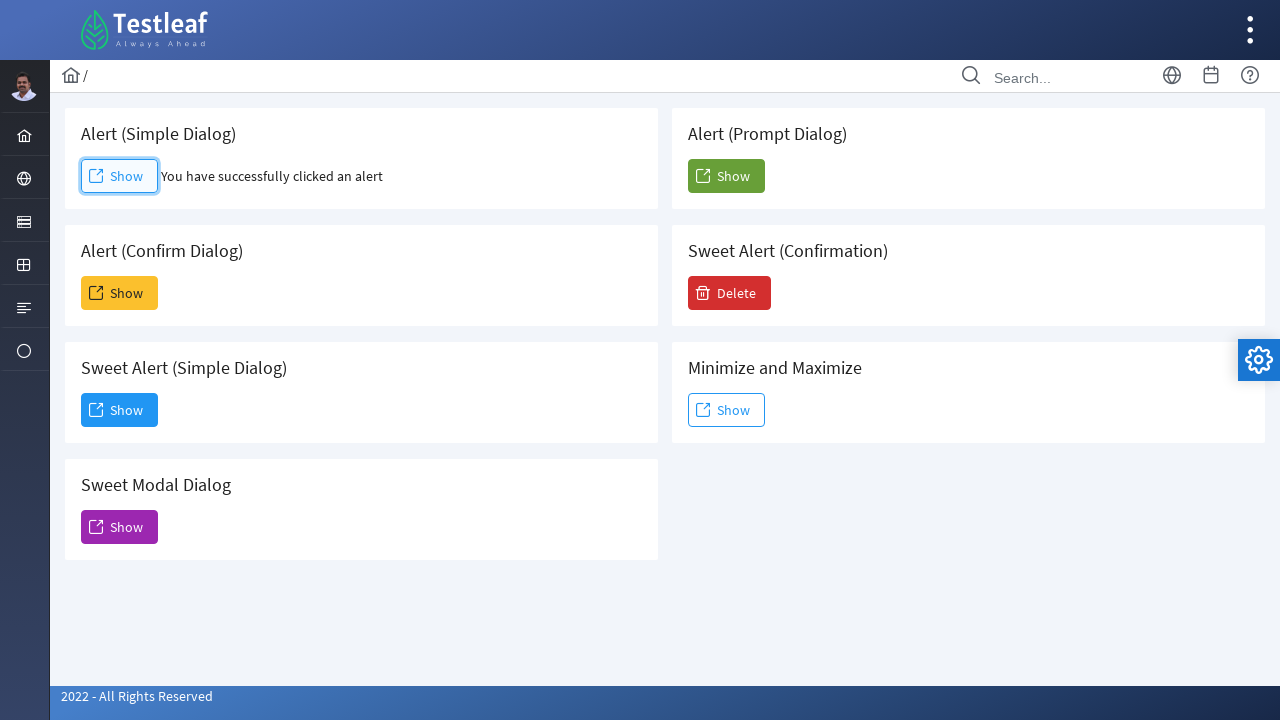

Clicked Show button for confirm dialog at (120, 293) on (//span[text()='Show']//ancestor::button)[2]
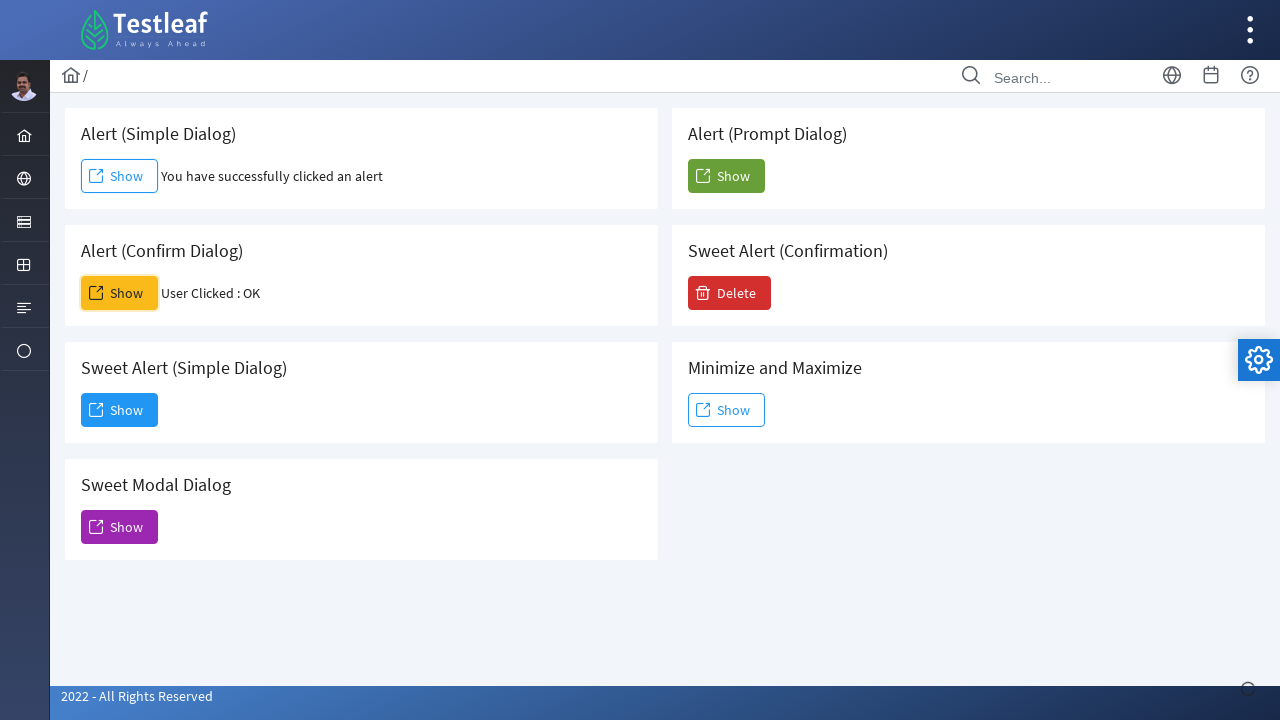

Set up dialog handler to dismiss confirm dialog
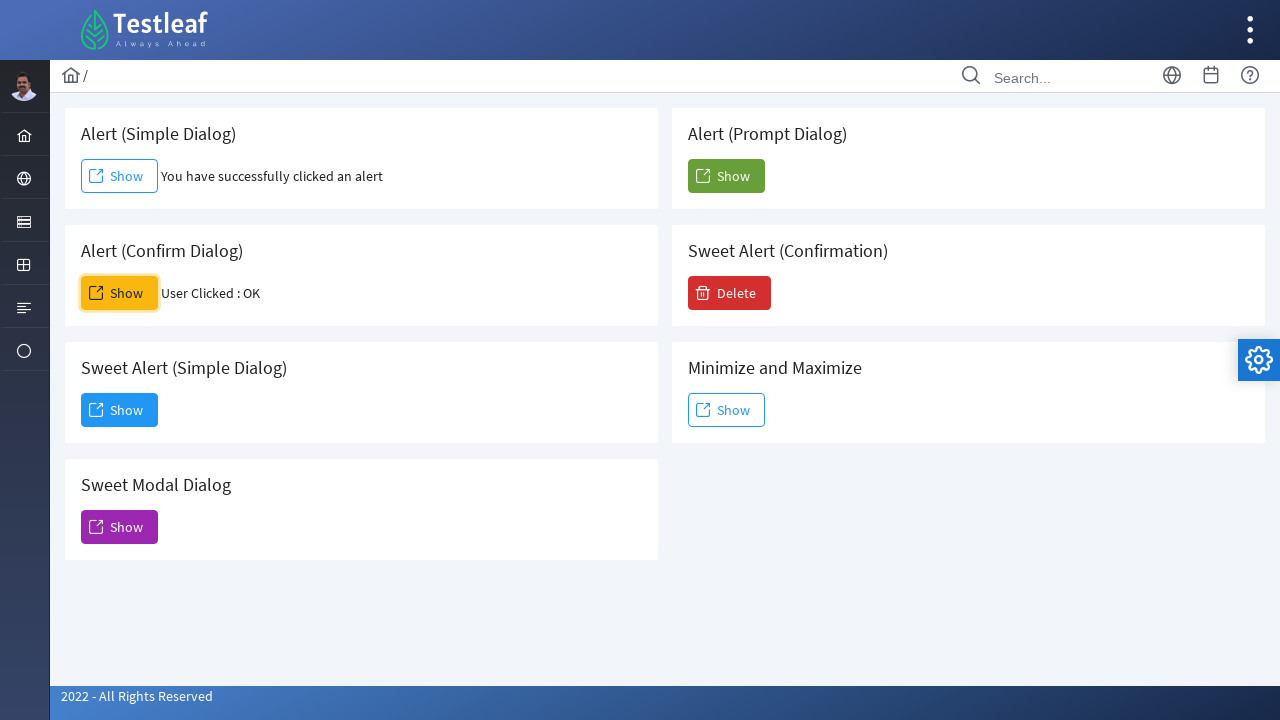

Waited 2 seconds after dismissing confirm dialog
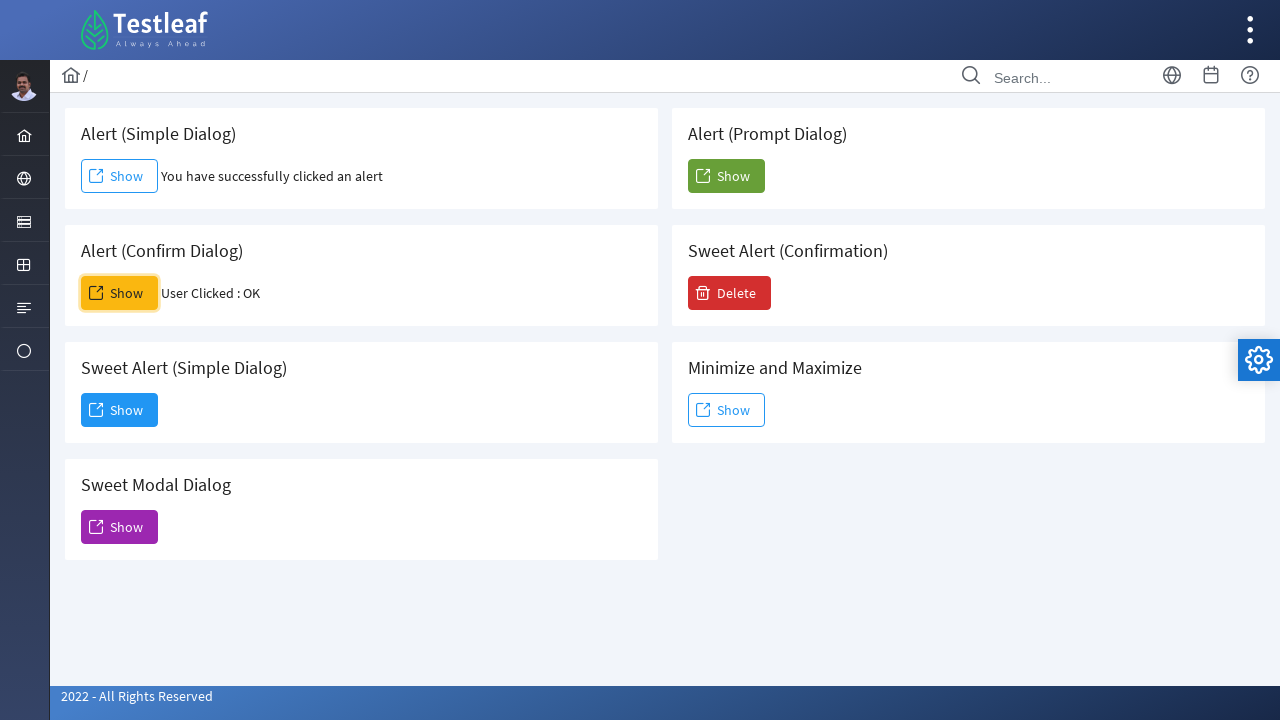

Clicked Show button for sweet alert at (120, 410) on (//span[text()='Show']//ancestor::button)[3]
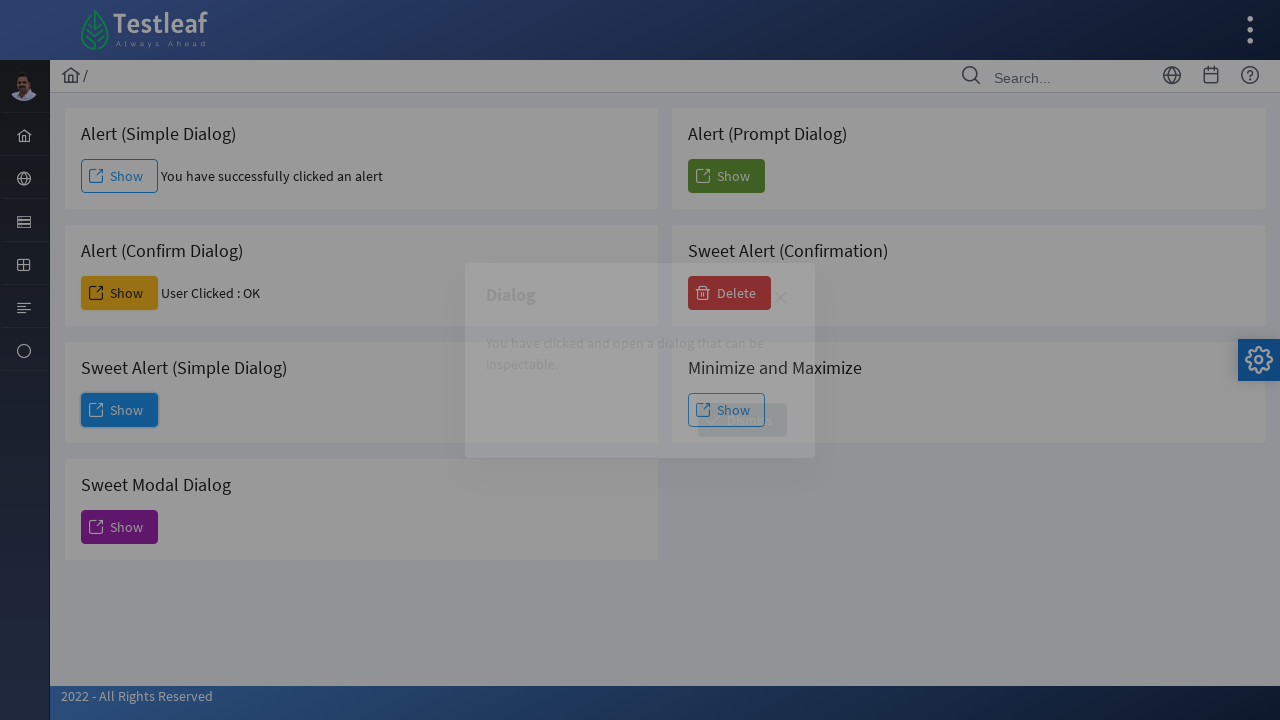

Waited 2 seconds for sweet alert to appear
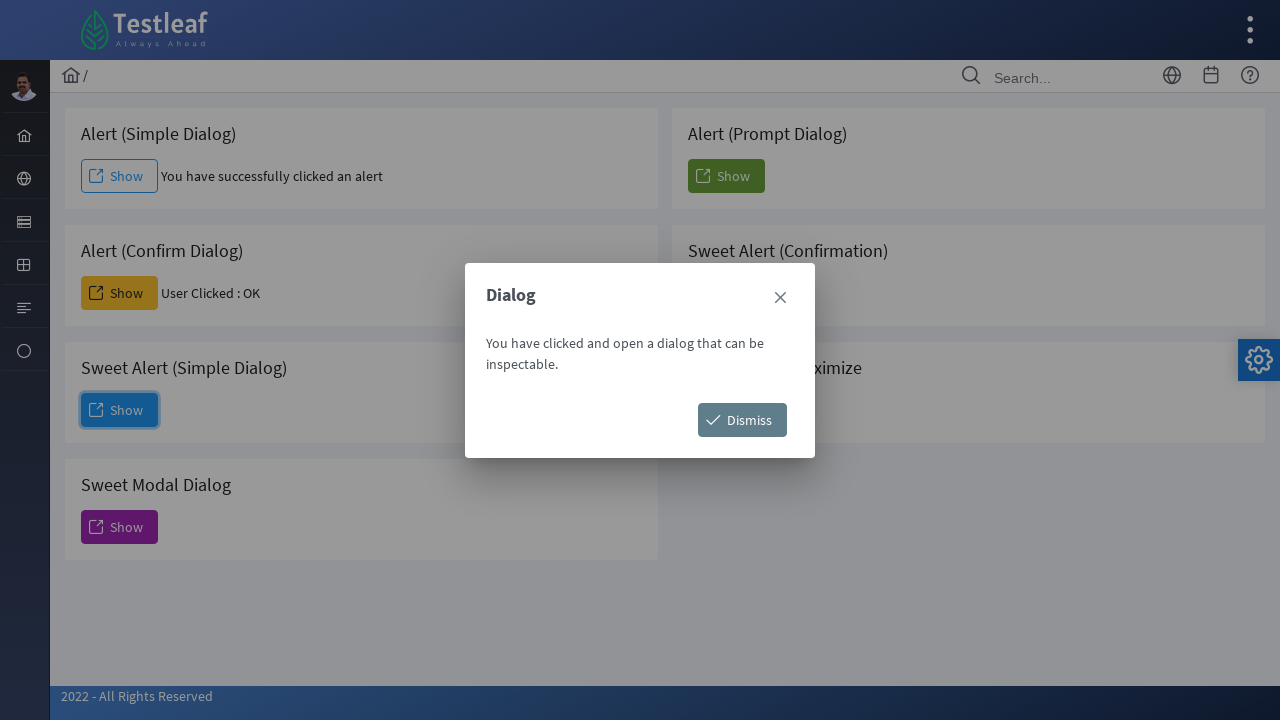

Clicked Dismiss button on sweet alert at (742, 420) on xpath=//span[text()='Dismiss']//ancestor::button
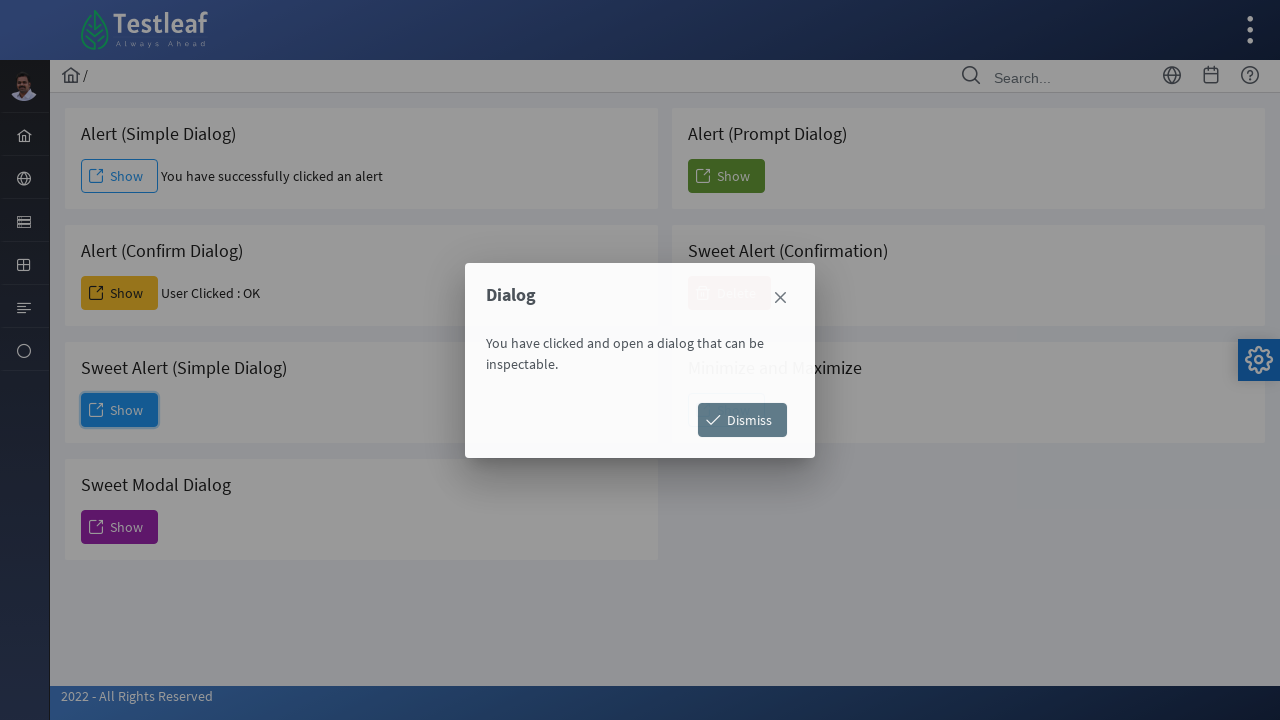

Waited 2 seconds before sweet alert 2
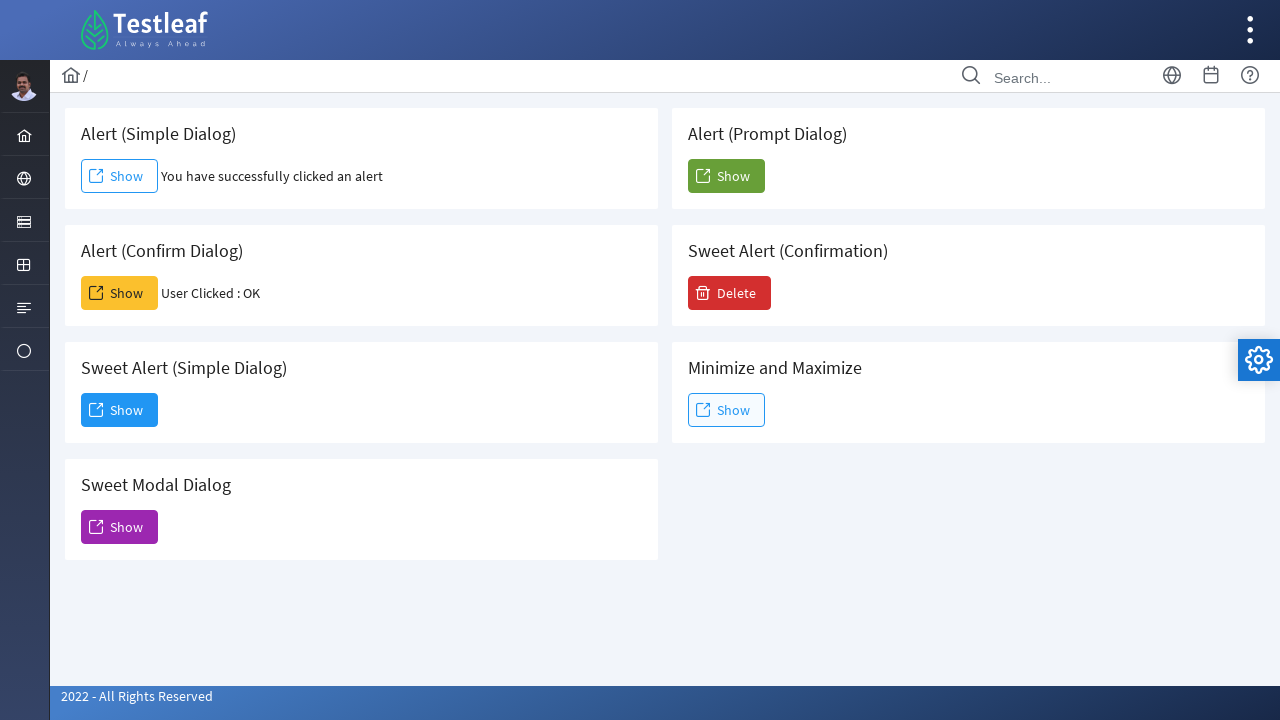

Clicked Show button for sweet alert 2 at (120, 527) on (//span[text()='Show']//ancestor::button)[4]
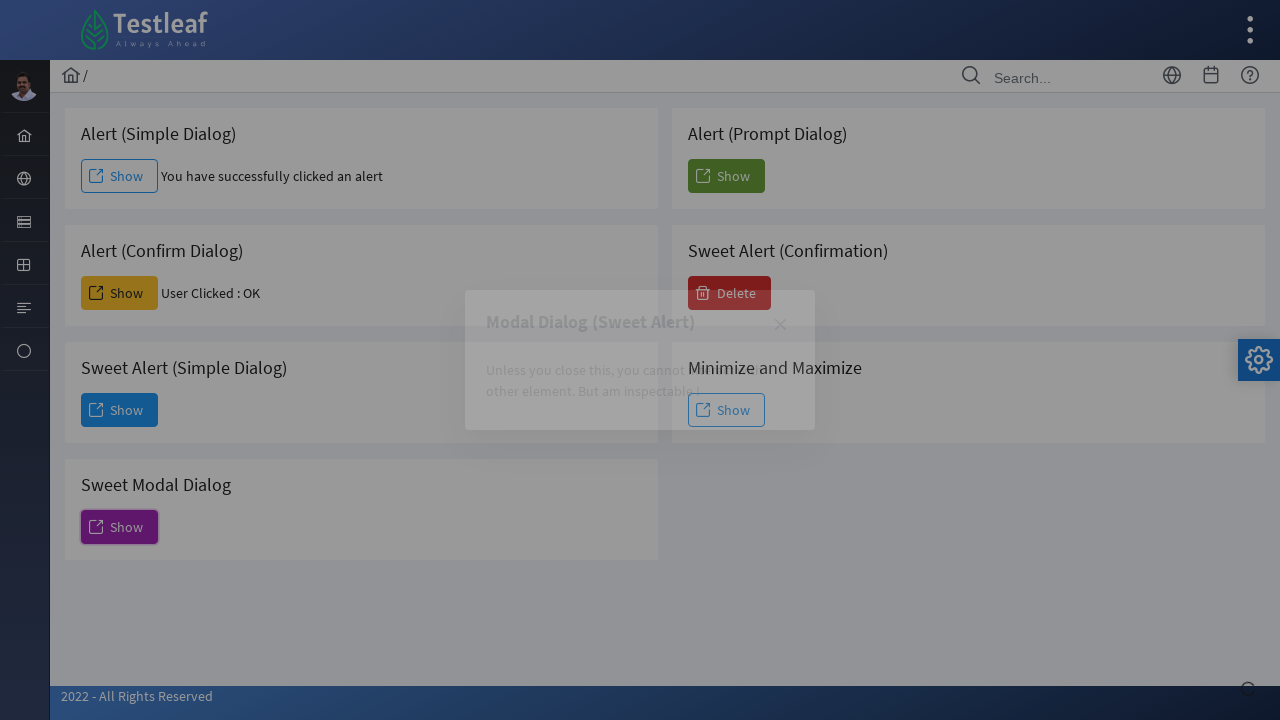

Waited 2 seconds for sweet alert 2 to appear
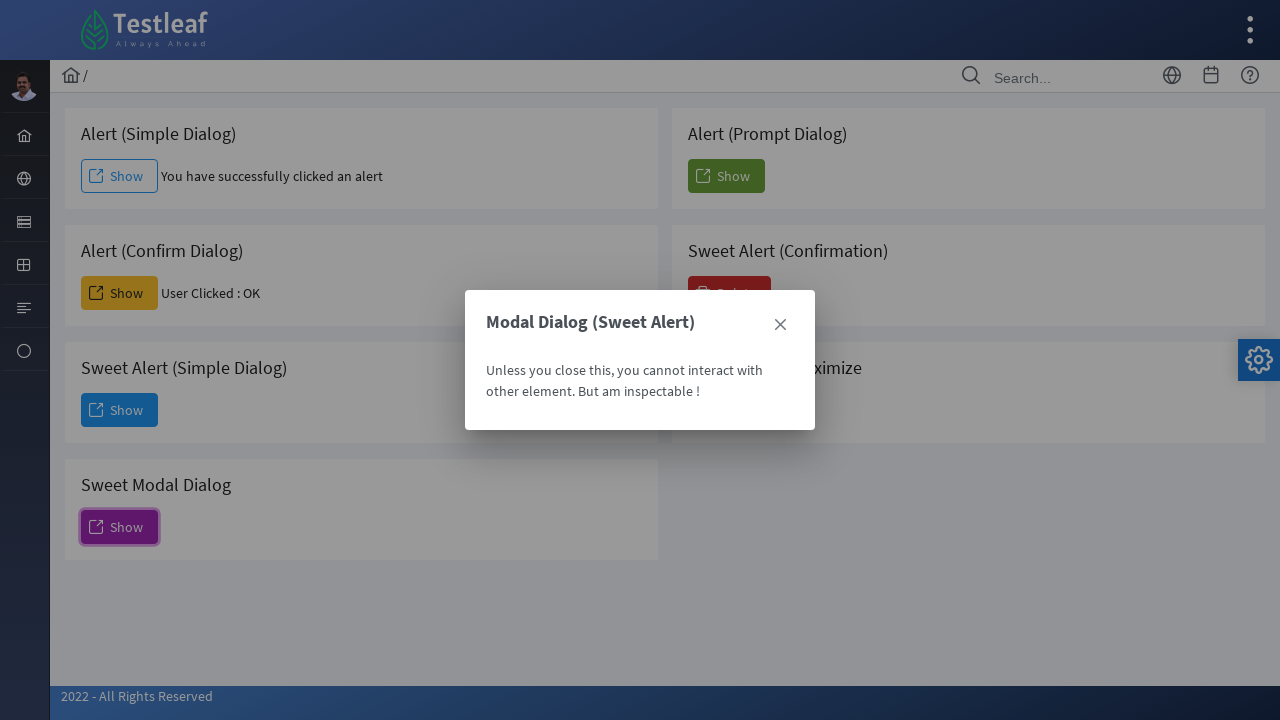

Clicked close button on sweet alert 2 at (780, 325) on (//span[contains(@class,'ui-icon-closethick')]//parent::a)[2]
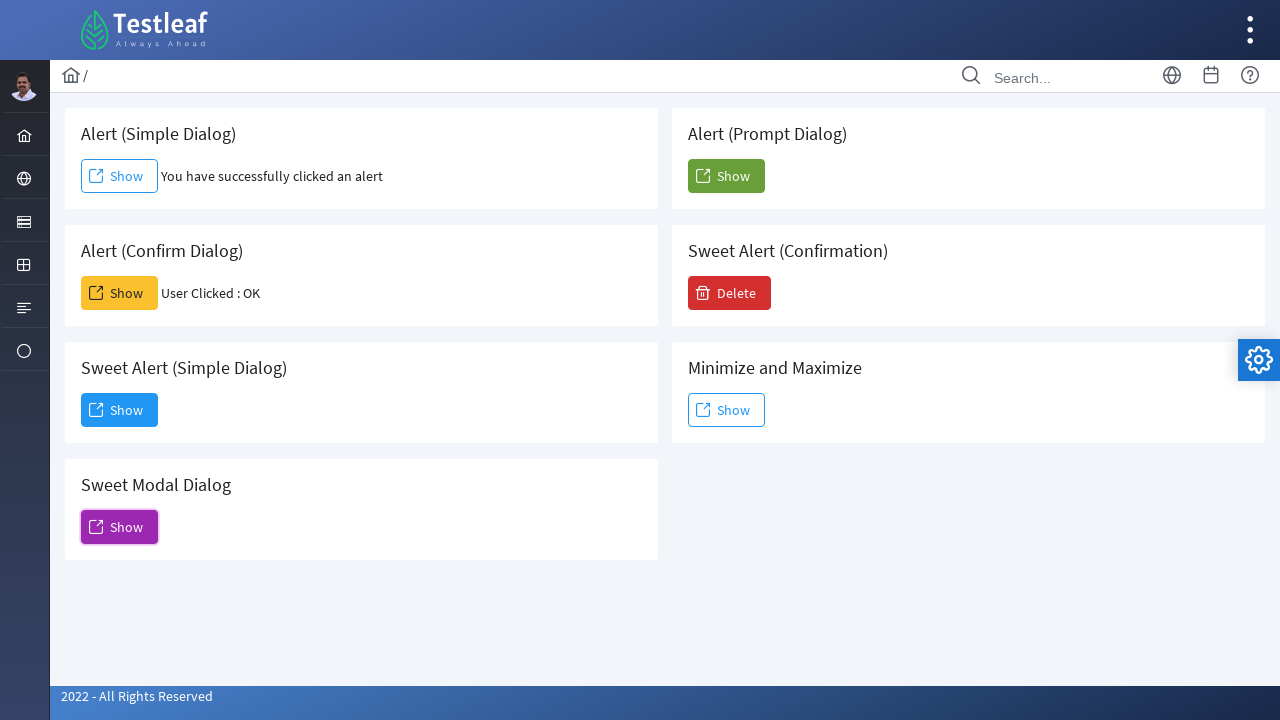

Clicked Show button for prompt alert at (726, 176) on (//span[text()='Show']//ancestor::button)[5]
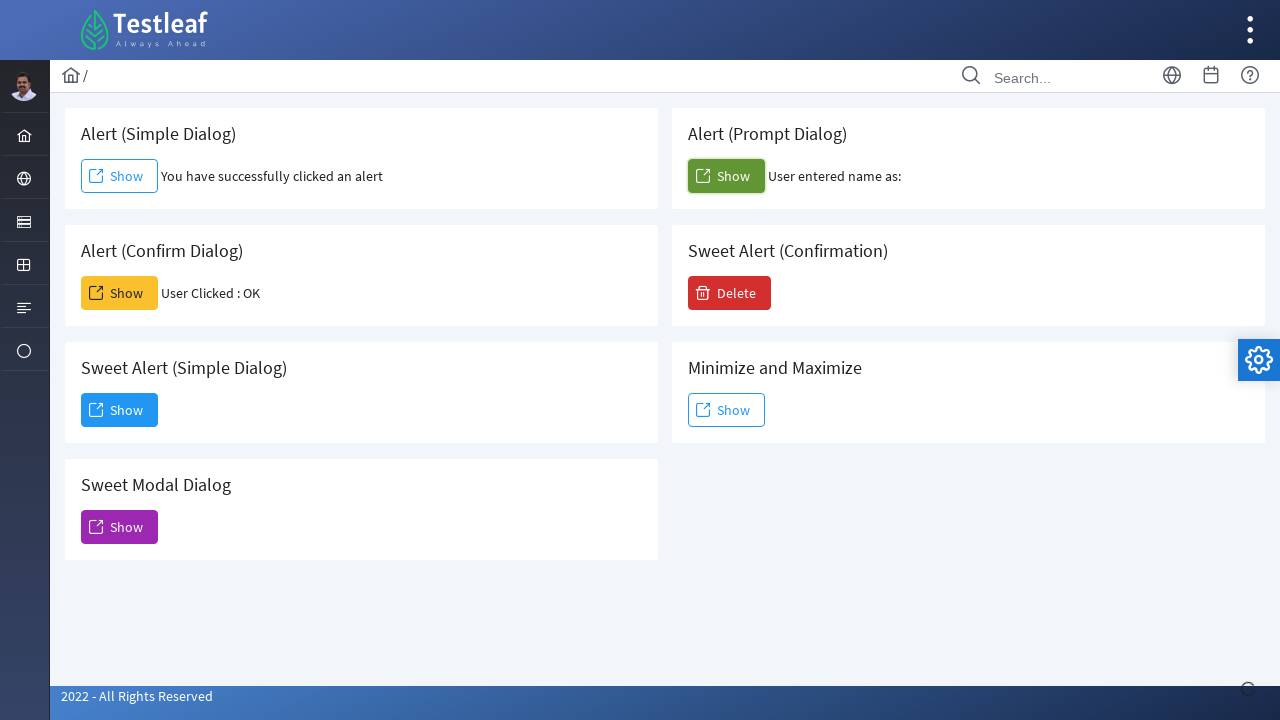

Waited 2 seconds for prompt alert to appear
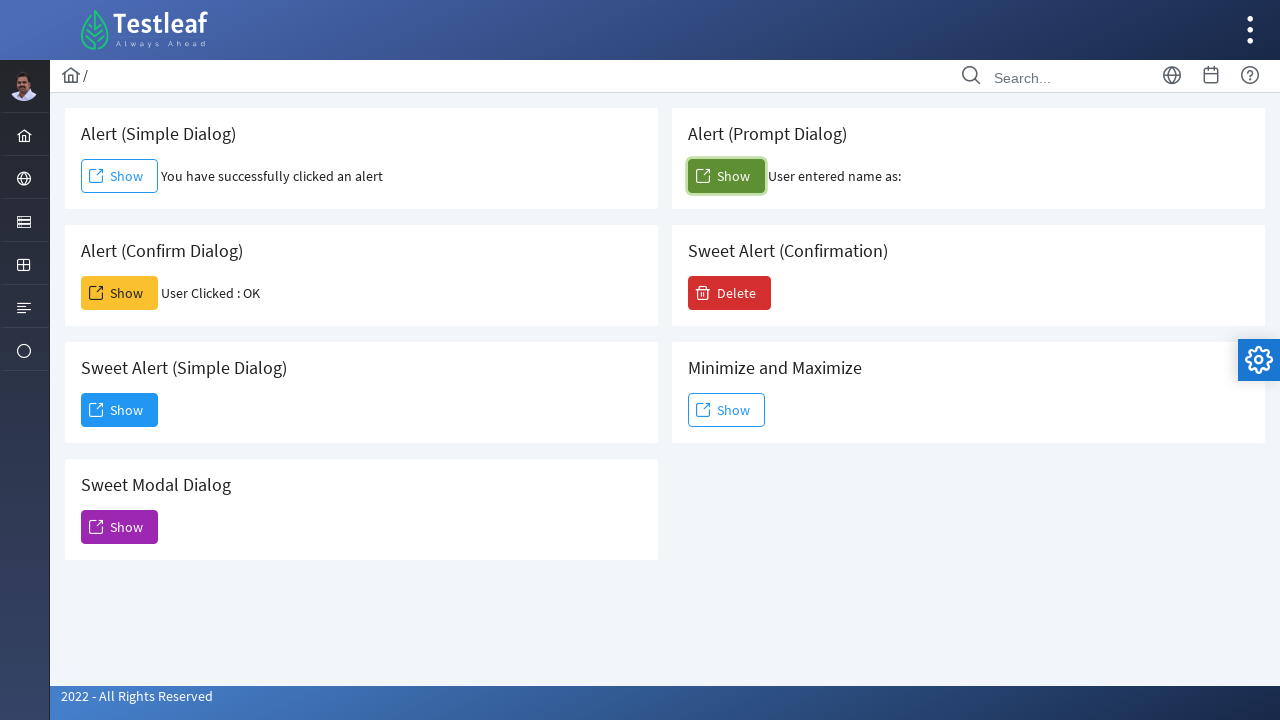

Set up dialog handler to accept prompt alert with text 'Sathish from Besant'
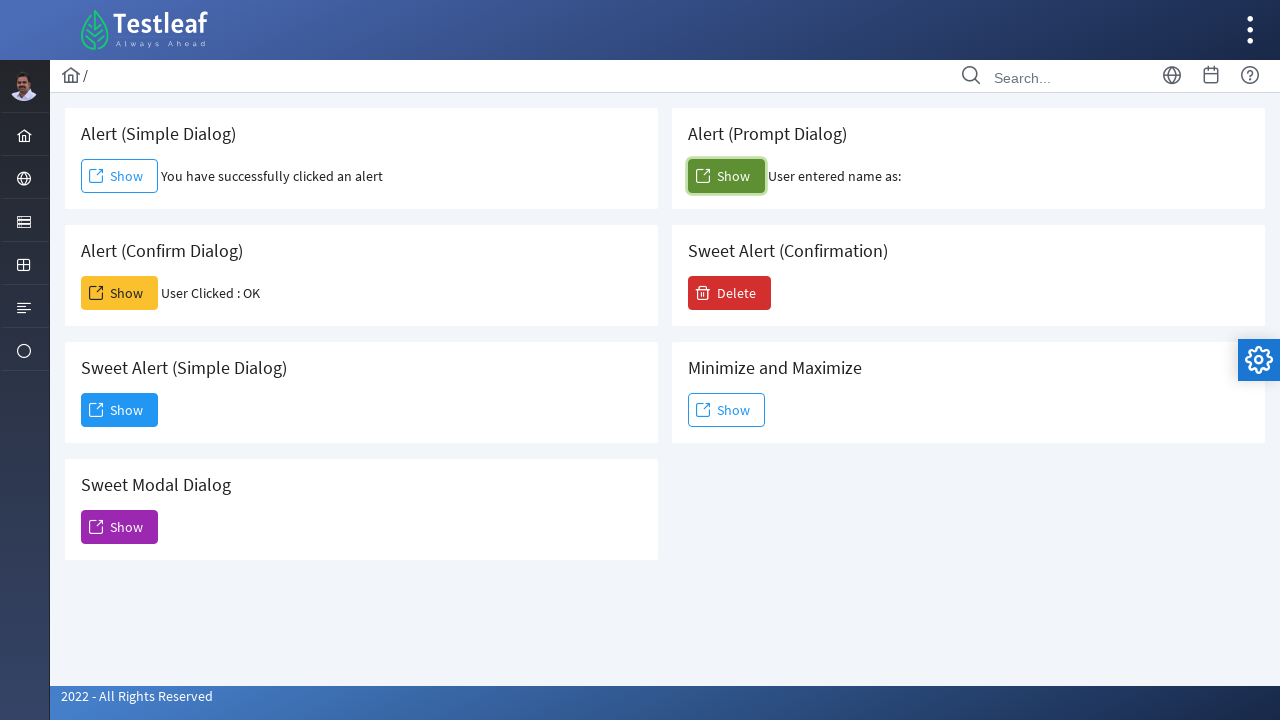

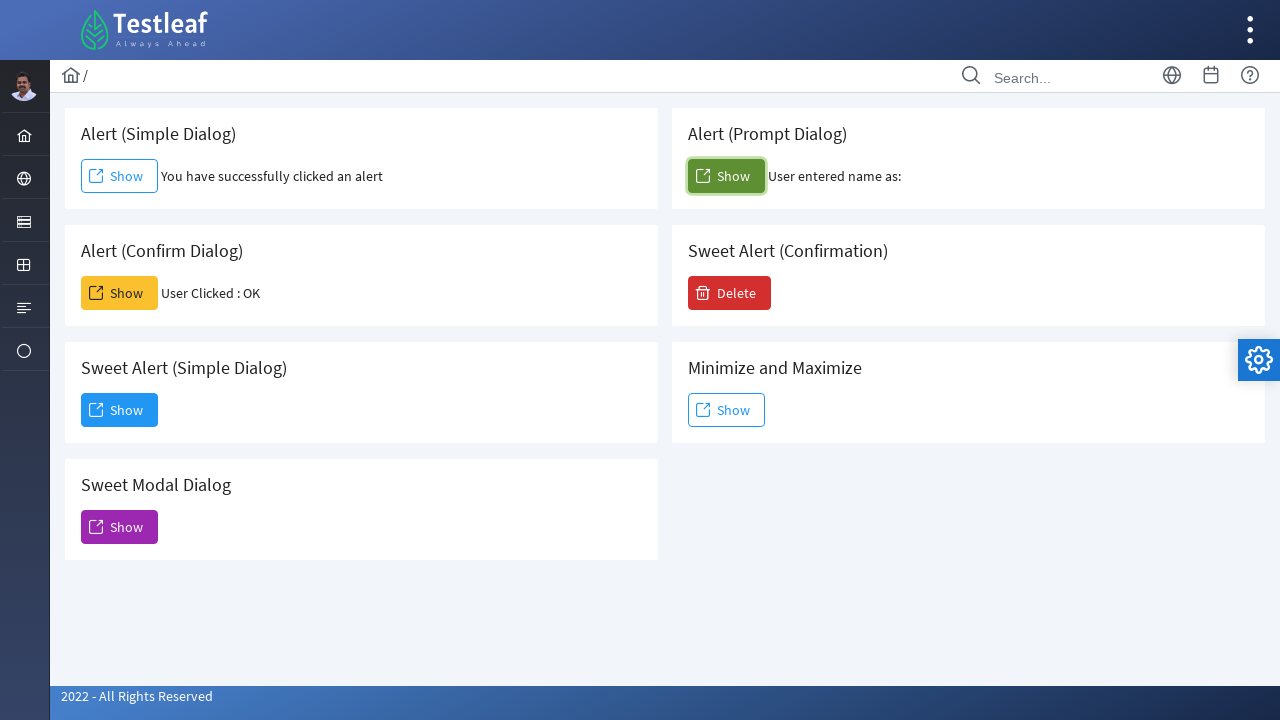